Tests dynamic loading by clicking on Example 1 (hidden element), verifying the "Hello World!" text is initially hidden, clicking the start button, and verifying the text becomes visible after loading completes.

Starting URL: https://the-internet.herokuapp.com/dynamic_loading

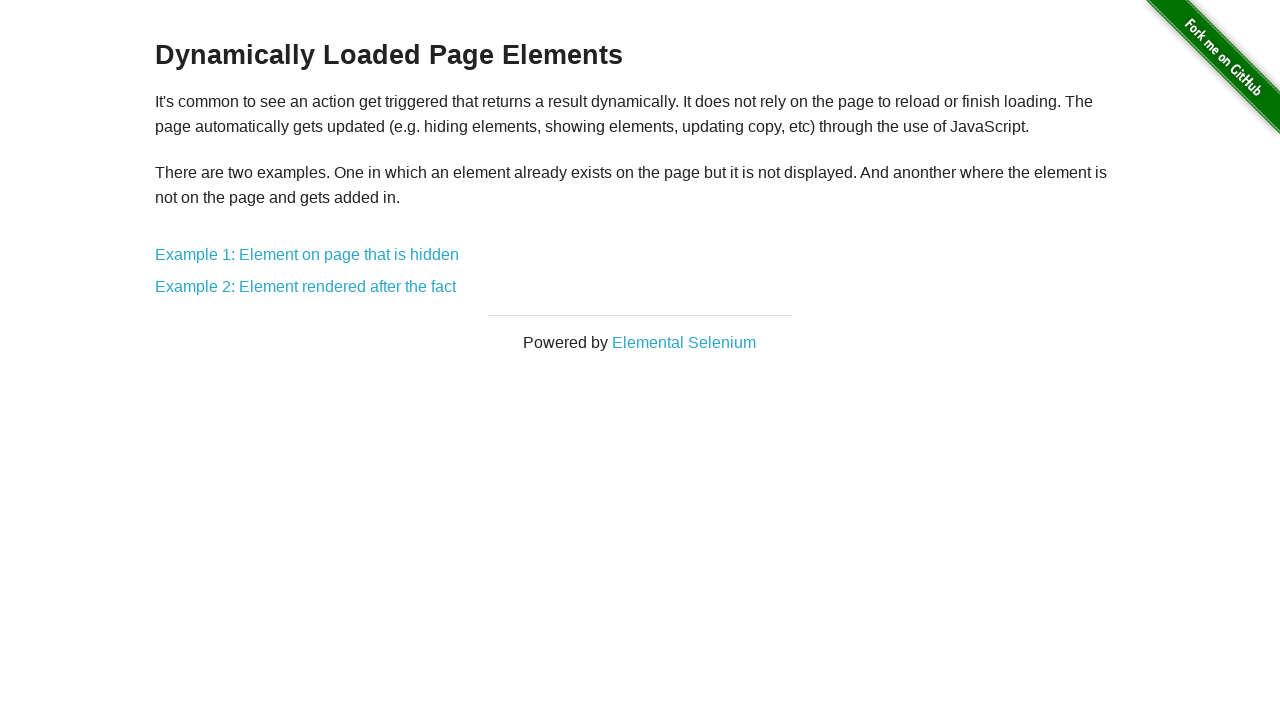

Clicked on Example 1 link to navigate to dynamic loading test at (307, 255) on a:has-text('Example 1')
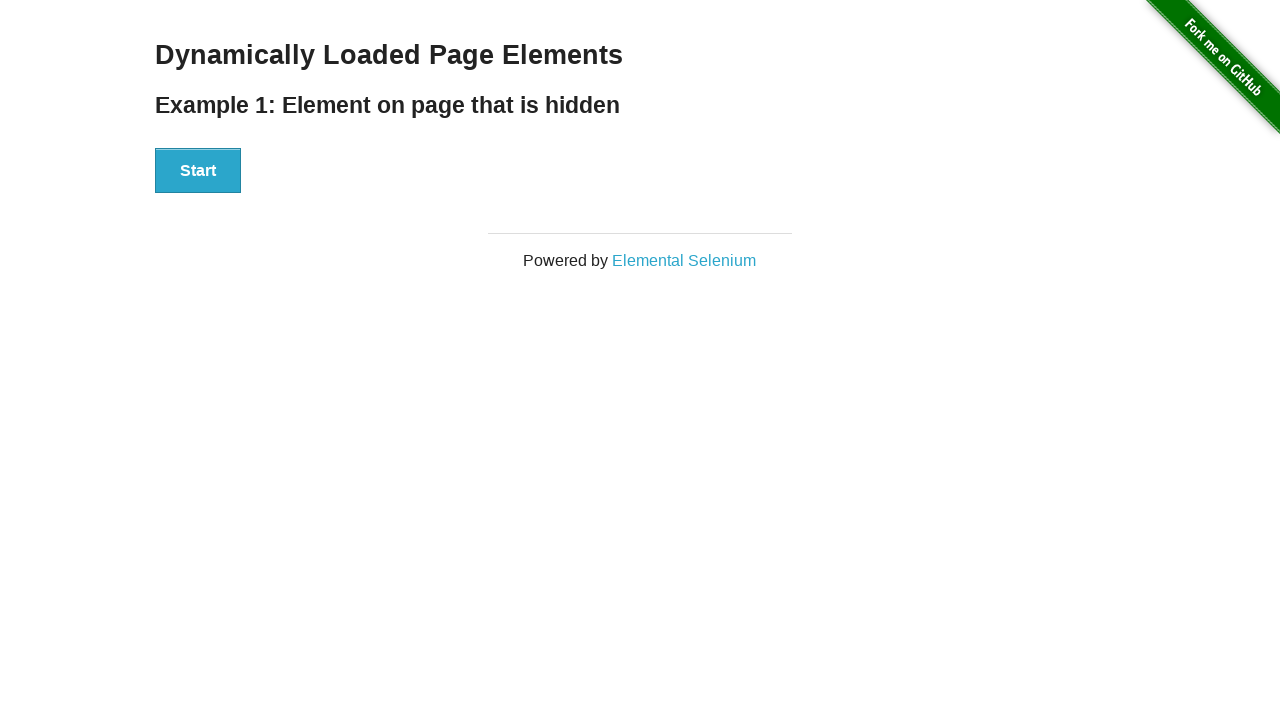

Start button loaded on the page
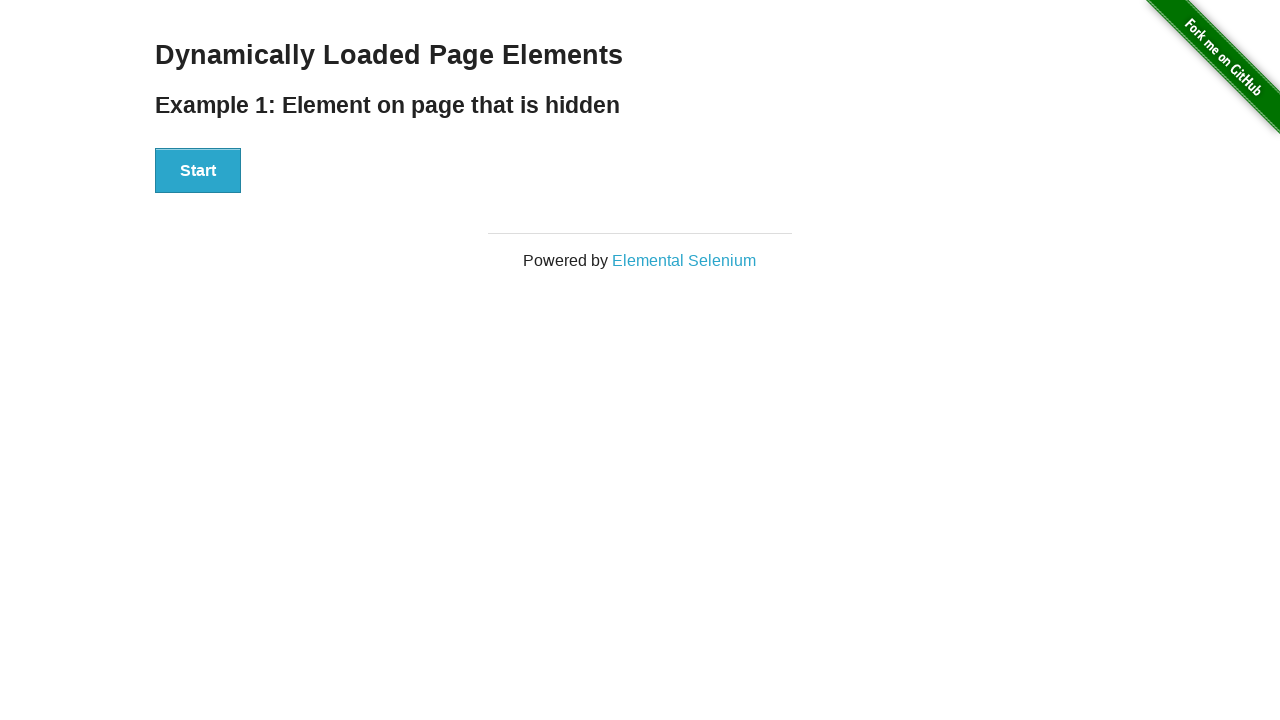

Located Start button and Hello World text element
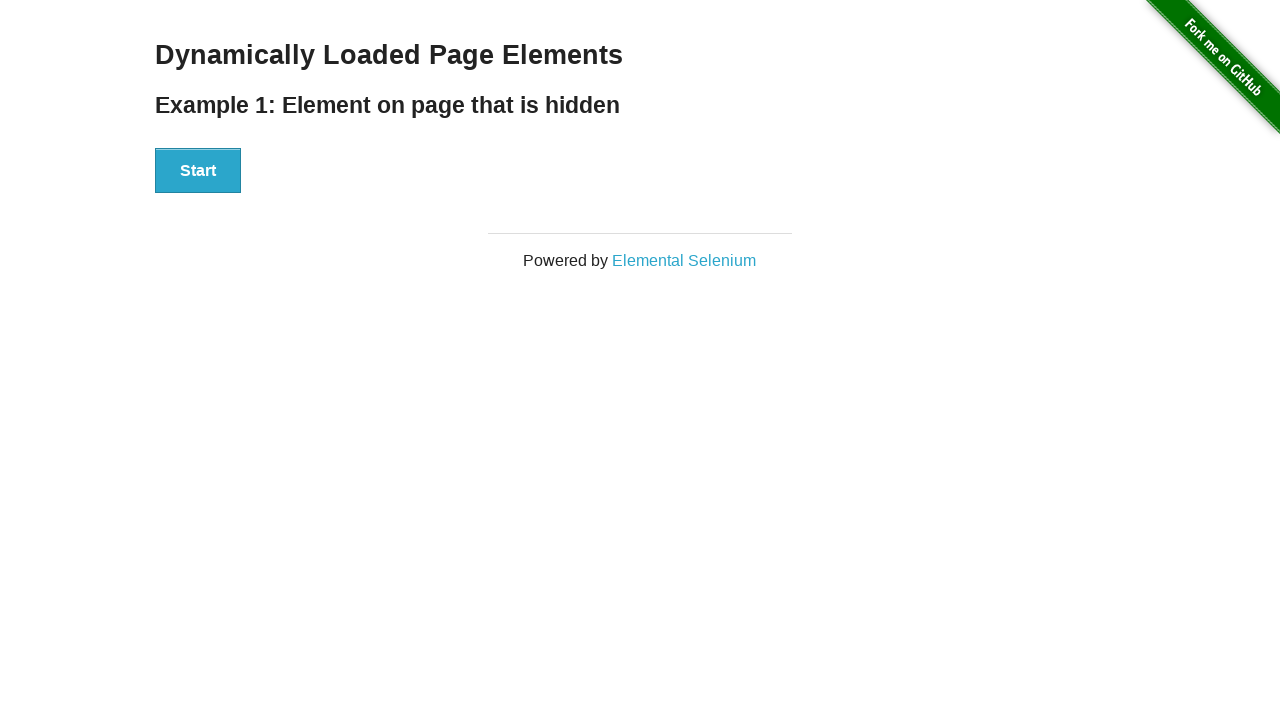

Verified that Start button is visible
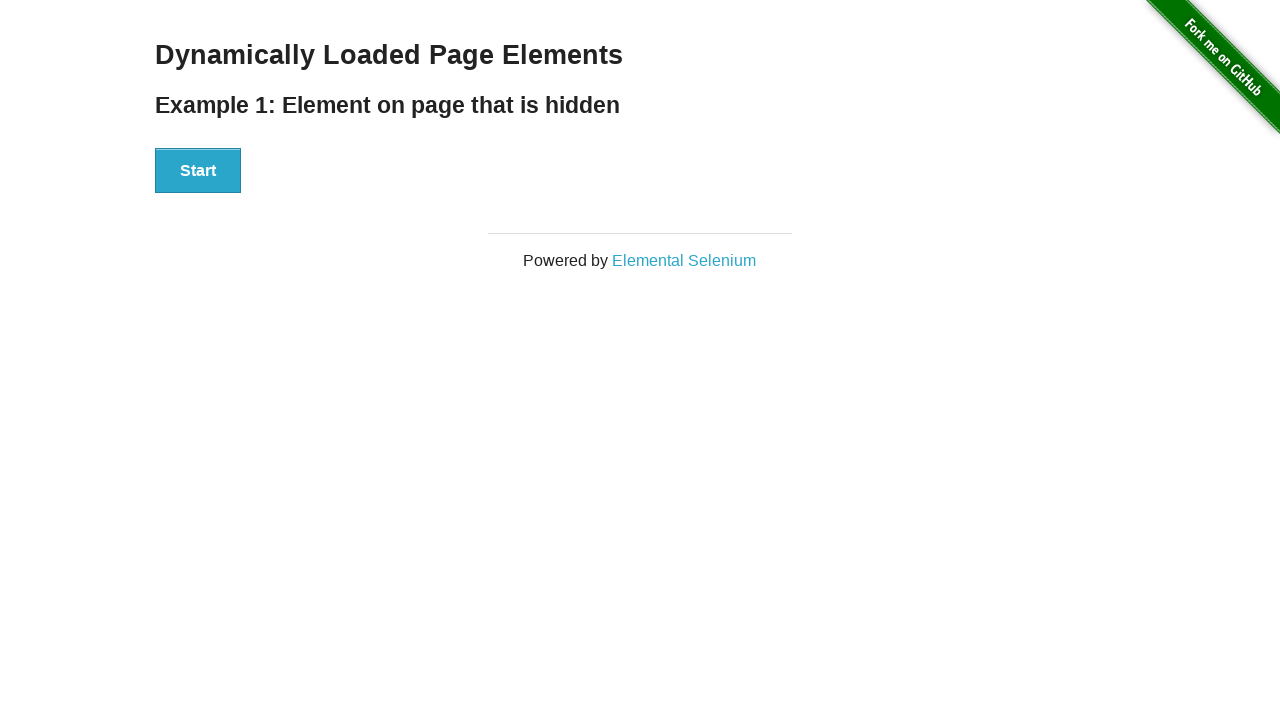

Verified that Hello World text is hidden initially
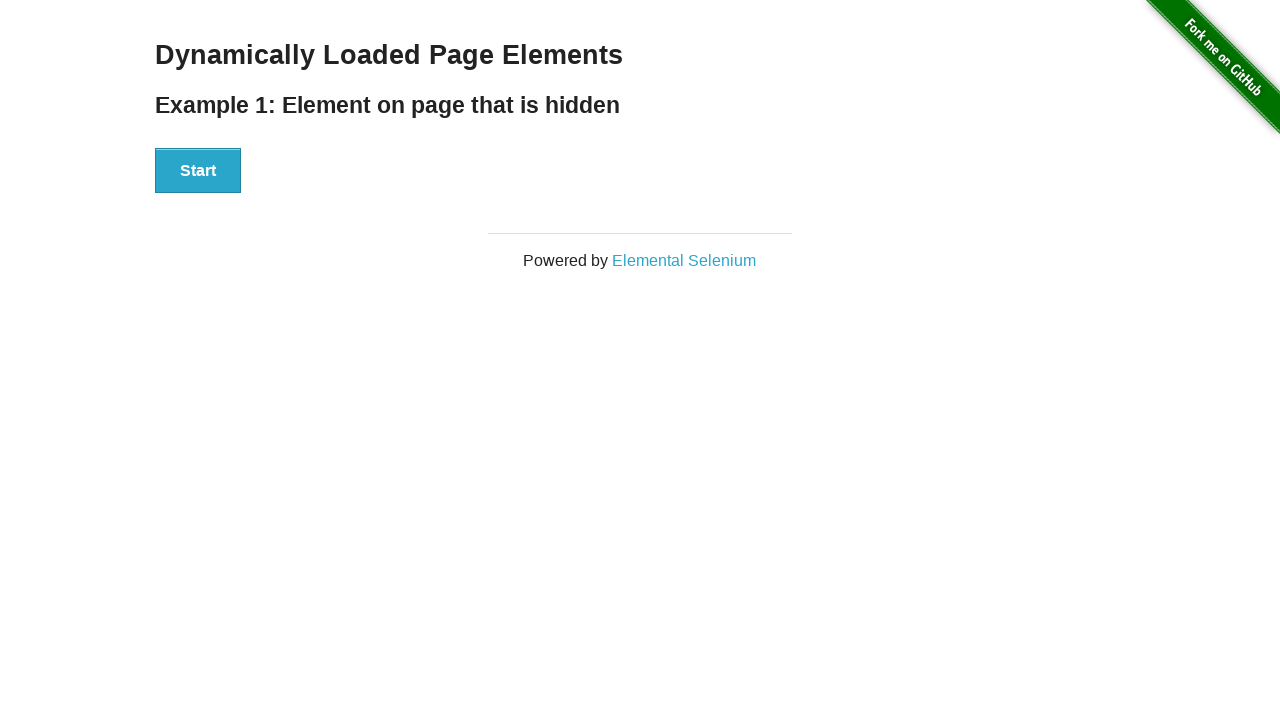

Clicked the Start button to begin dynamic loading at (198, 171) on xpath=//button[text()='Start']
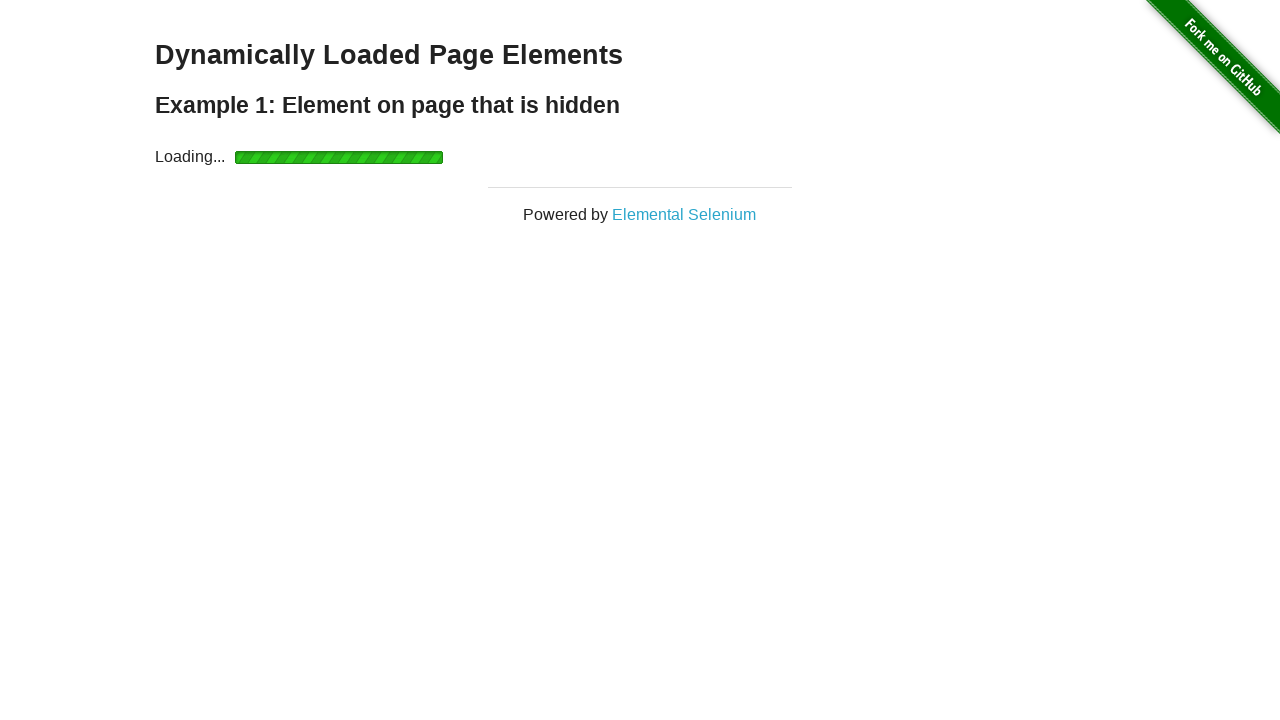

Waited for Hello World text to become visible after loading completed
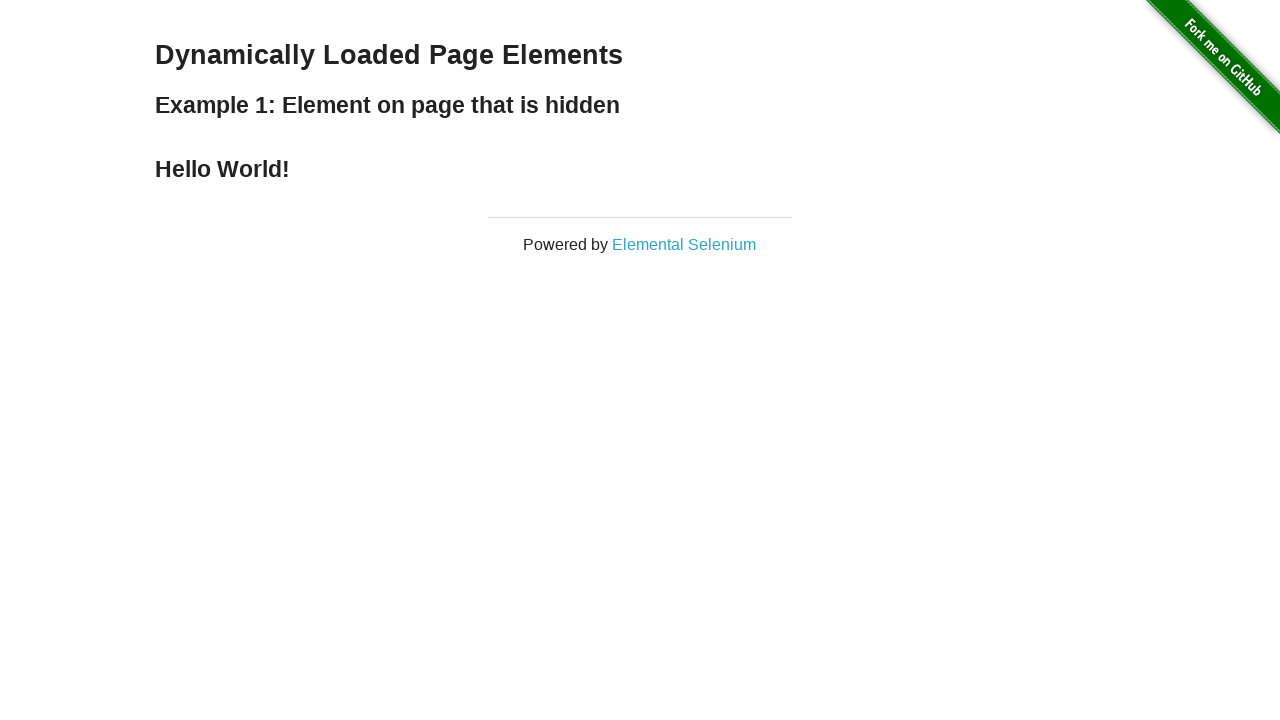

Verified that Hello World text is now visible
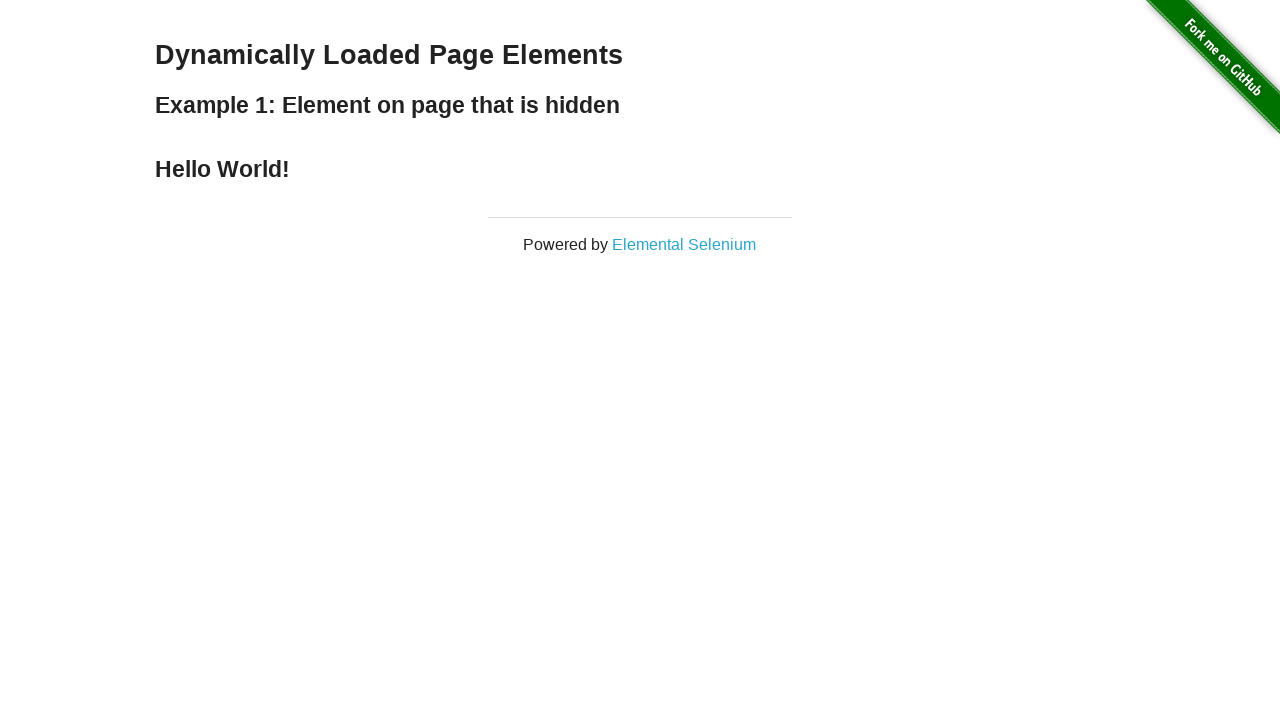

Retrieved and printed the Hello World text content
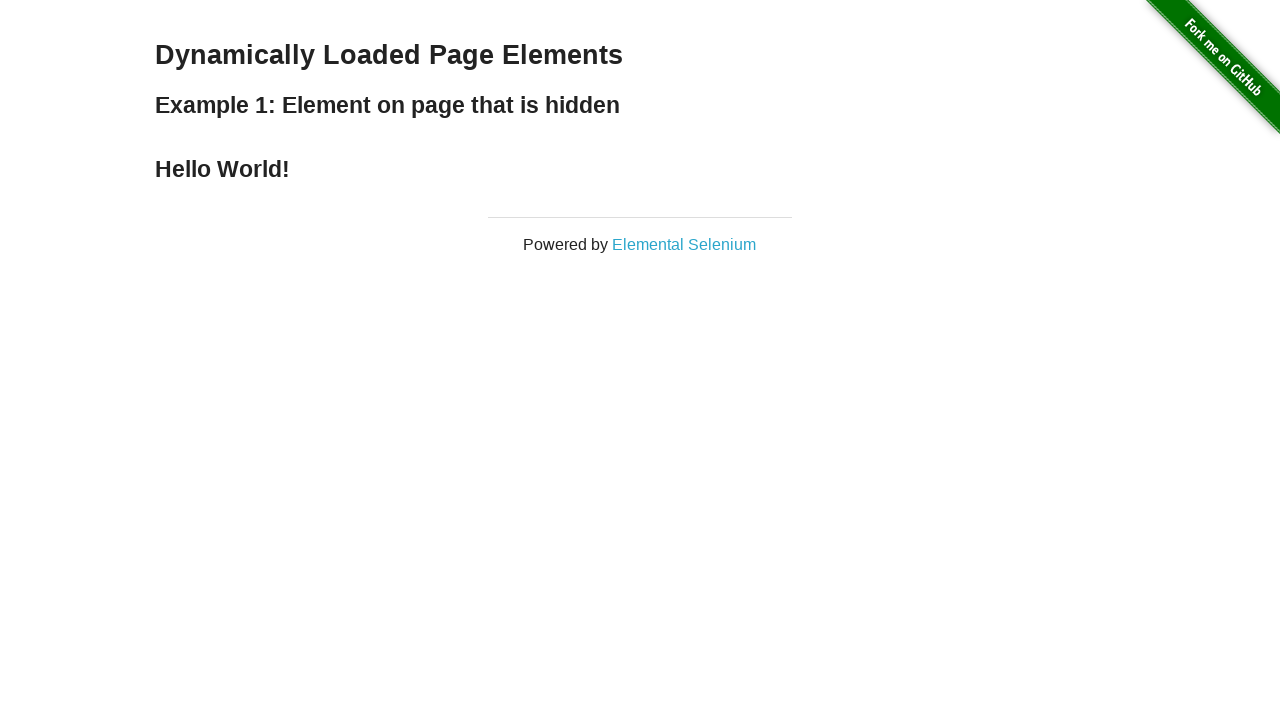

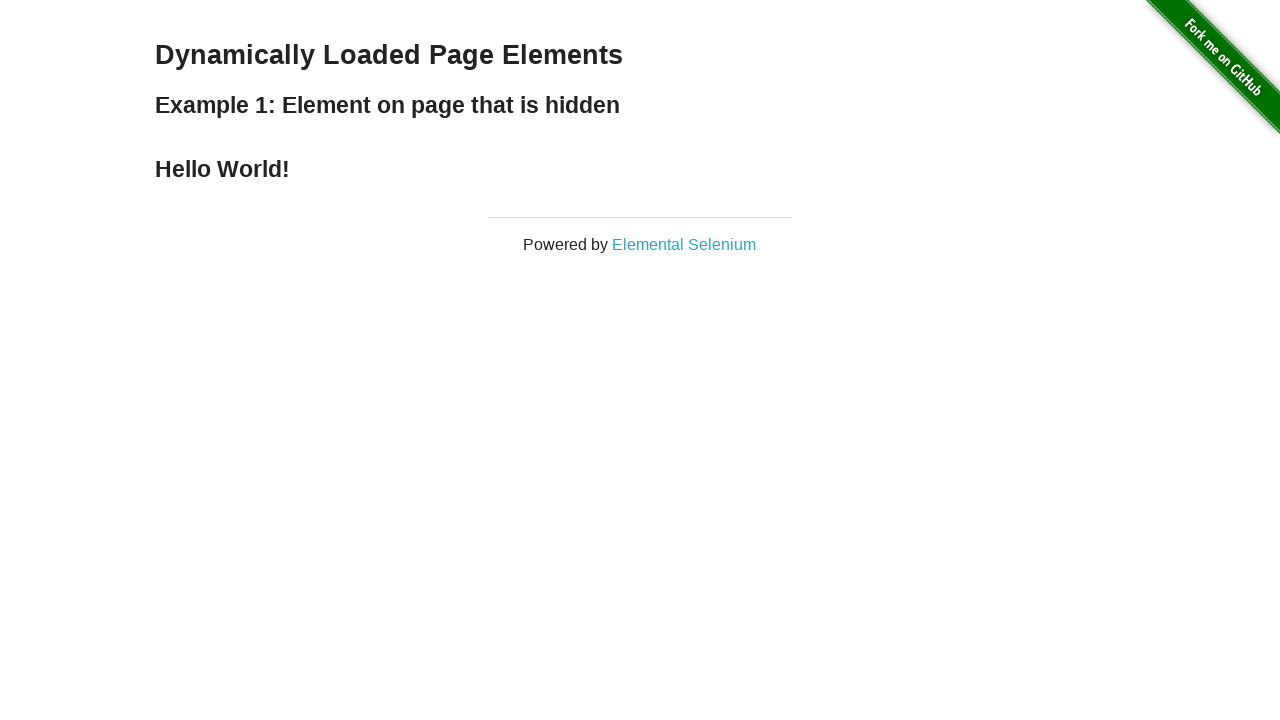